Navigates to a Telerik grid demo page while intercepting API calls to modify the request parameters

Starting URL: https://demos.telerik.com/aspnet-mvc/grid/odata

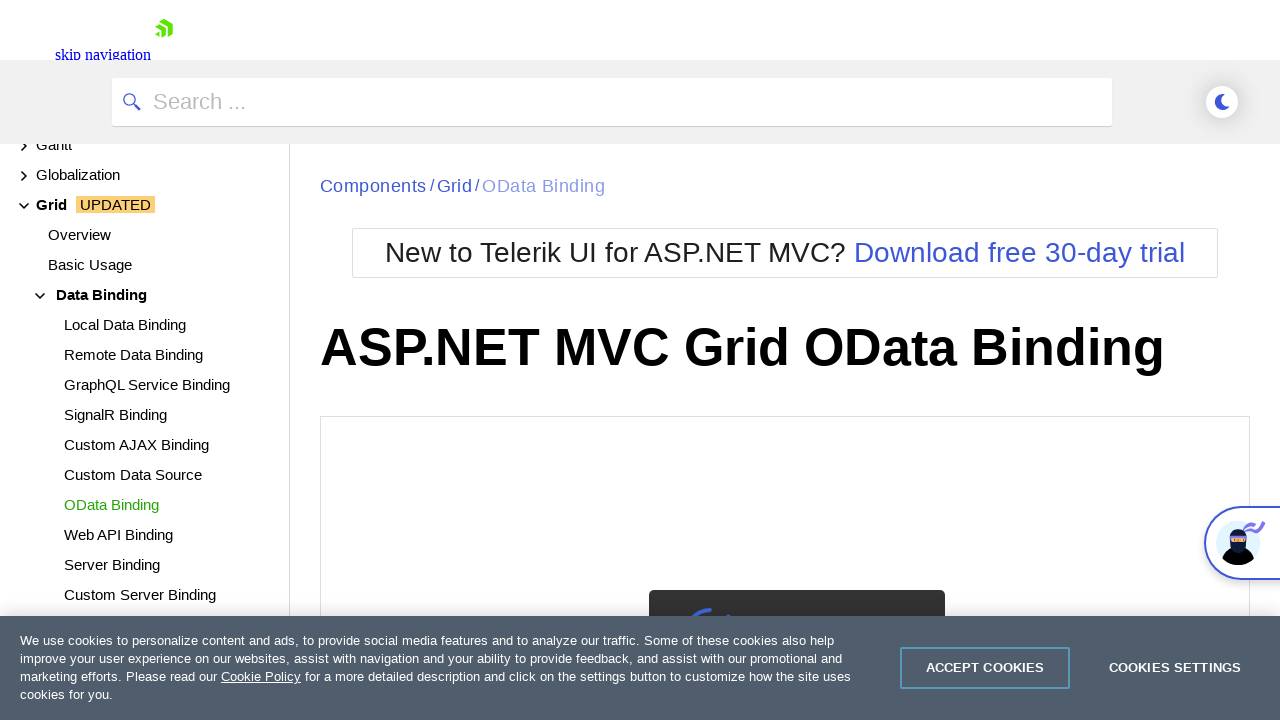

Set up route interception to modify API request parameters
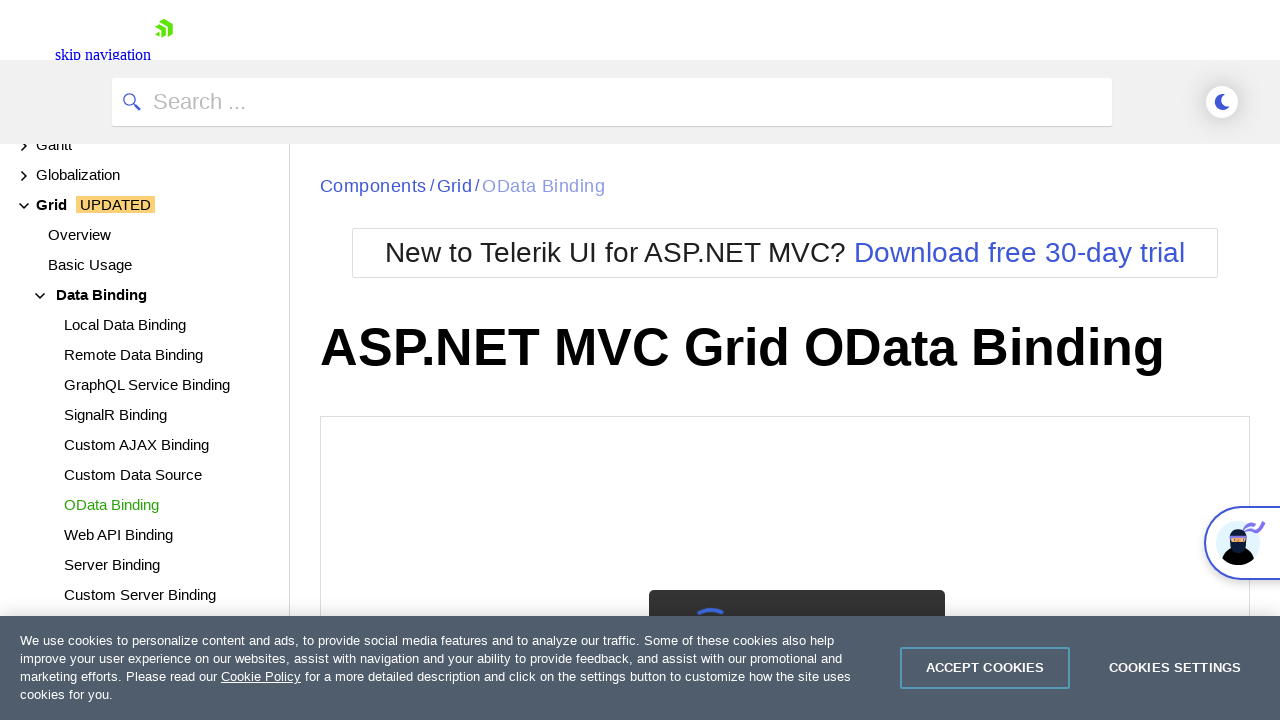

Reloaded page to apply route interception
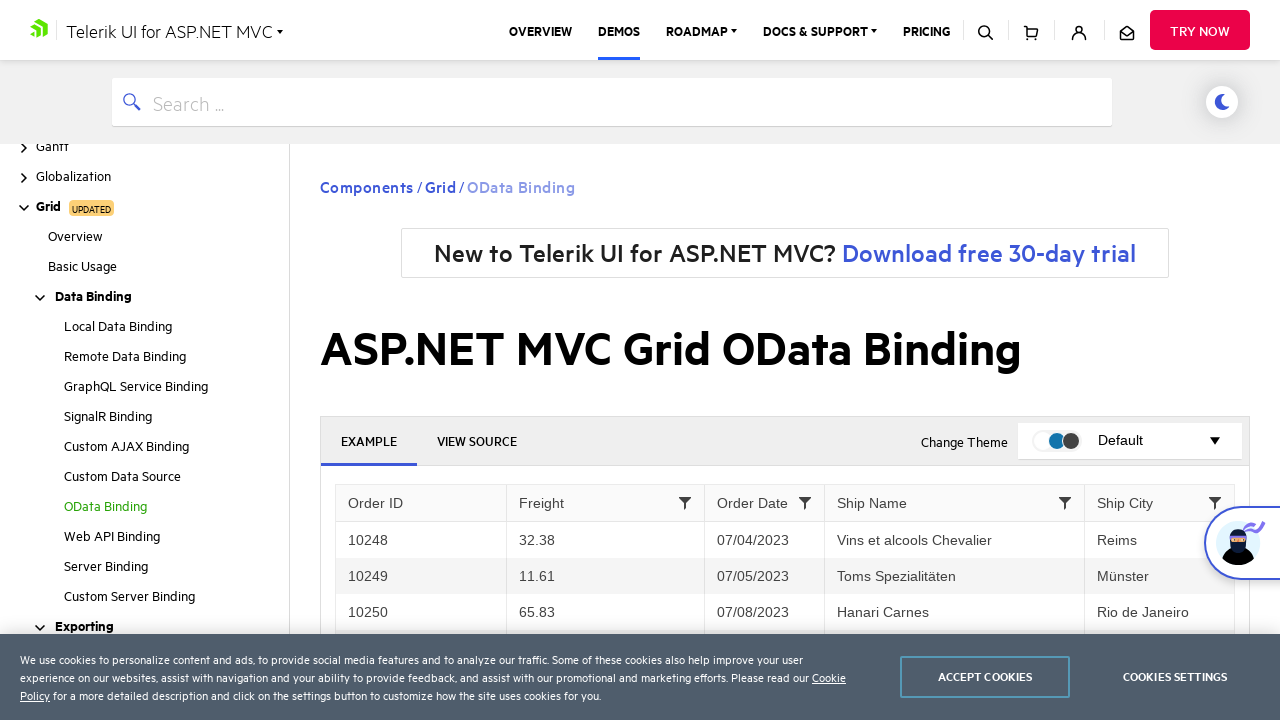

Grid loaded and network traffic idle
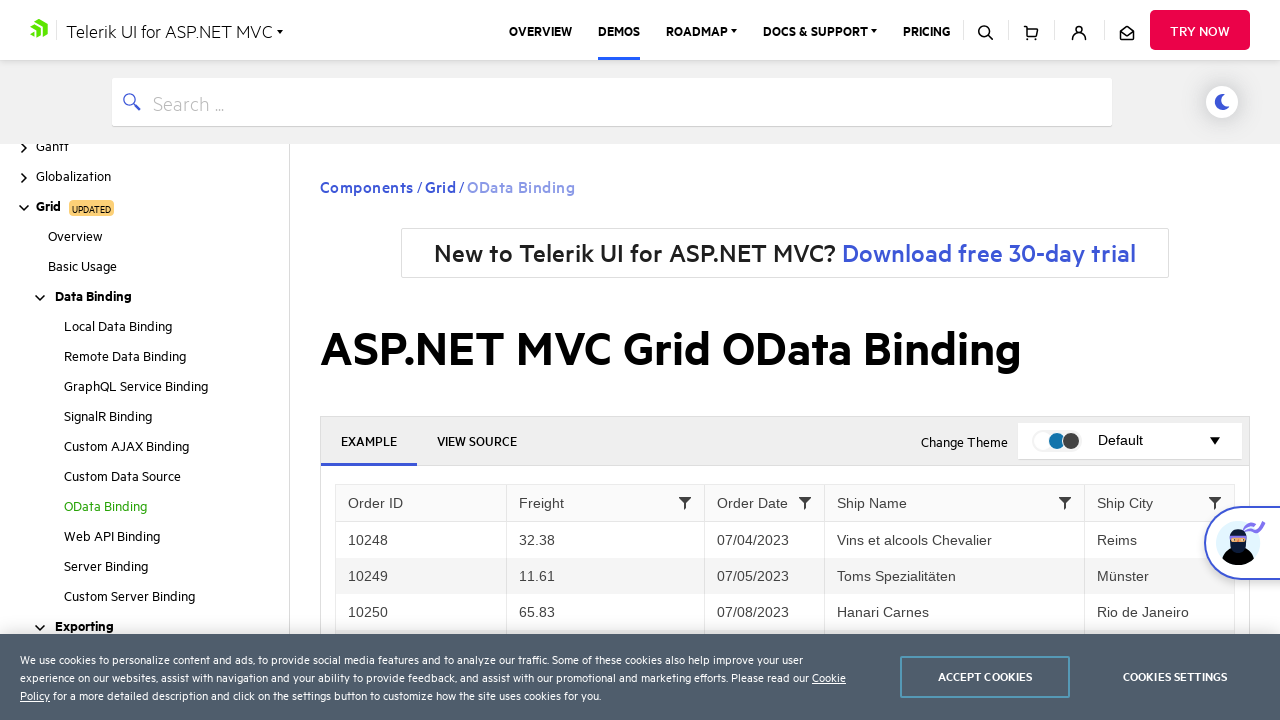

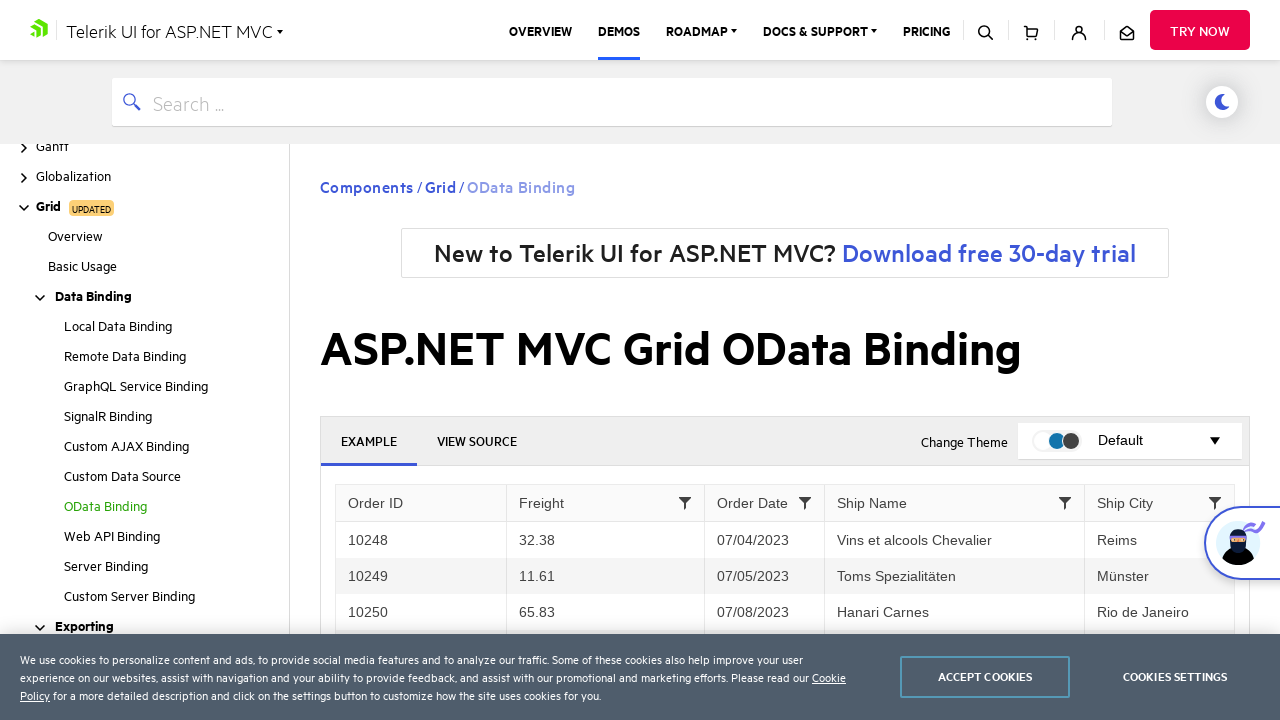